Tests JavaScript prompt dialog by clicking a button to trigger it, entering a name into the prompt, and accepting the dialog.

Starting URL: https://bonigarcia.dev/selenium-webdriver-java/dialog-boxes.html

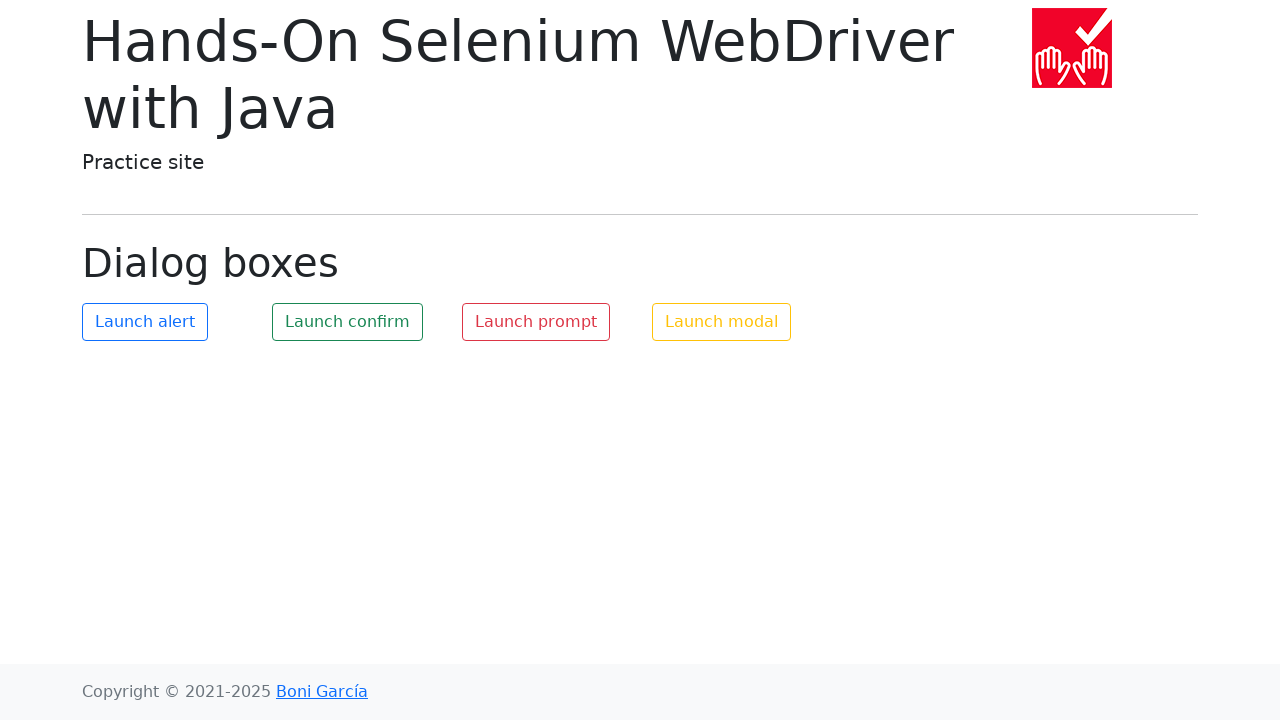

Set up dialog event handler
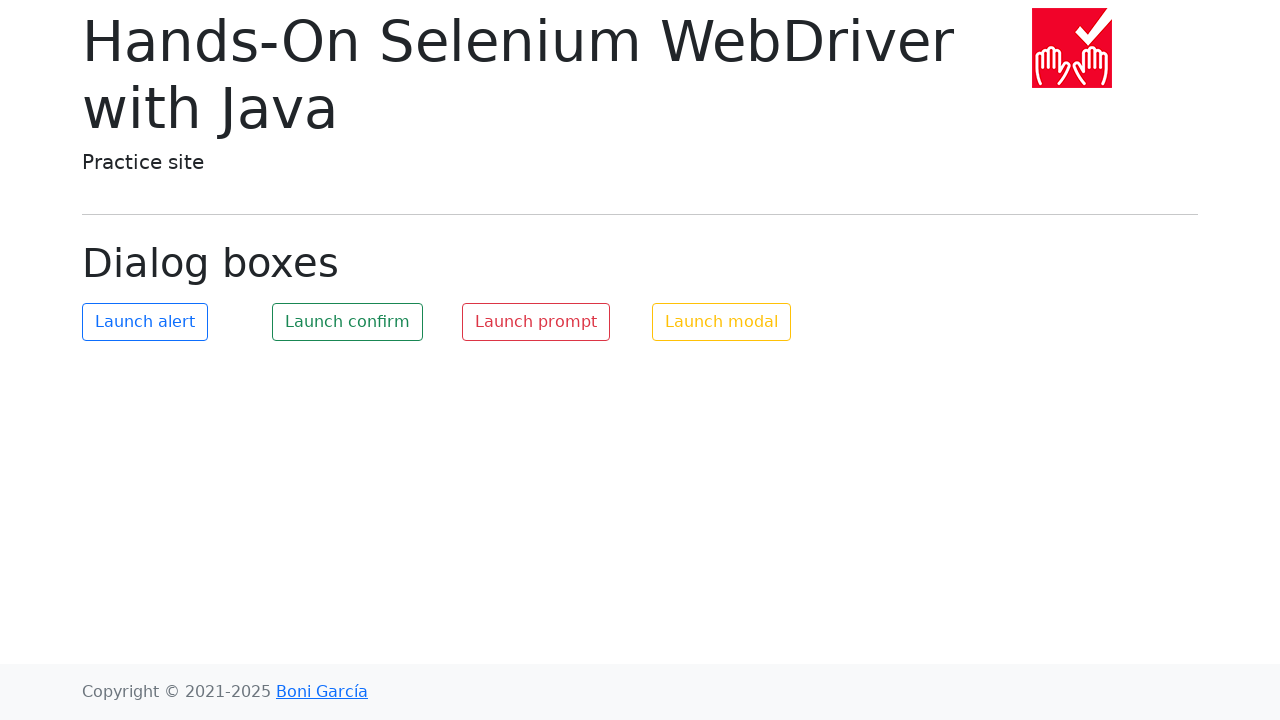

Clicked button to trigger prompt dialog at (536, 322) on #my-prompt
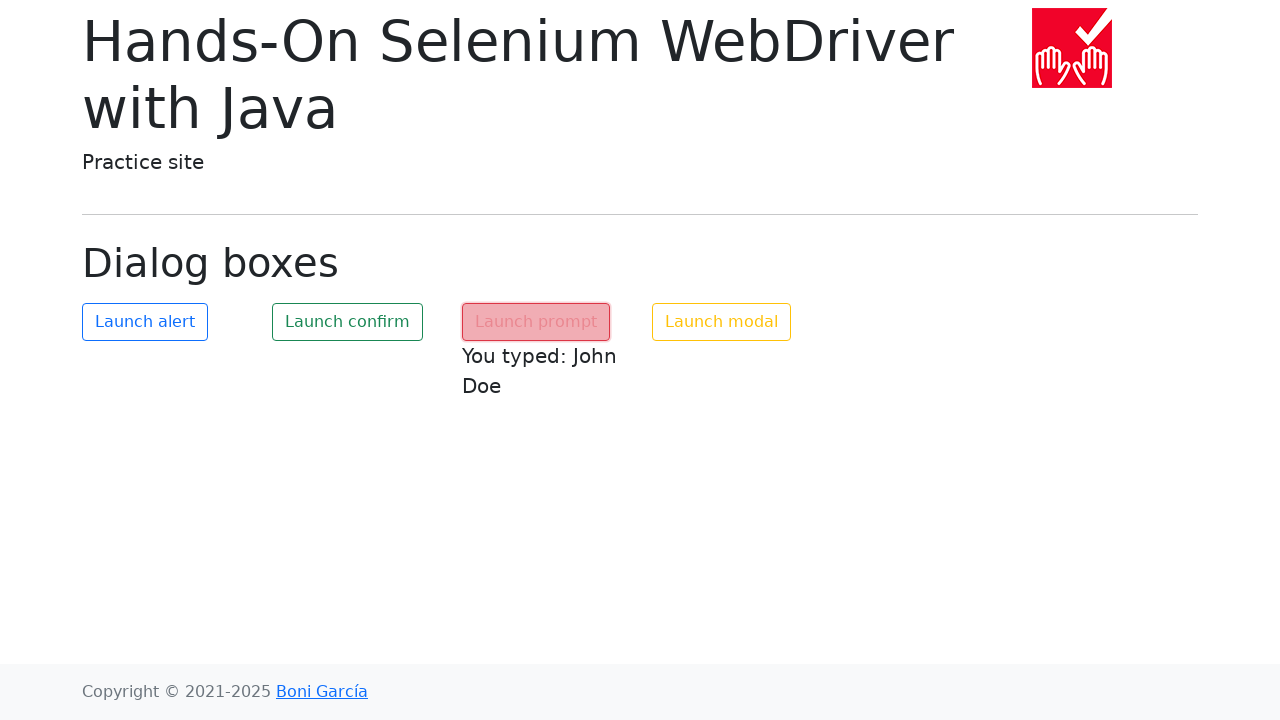

Waited 500ms for dialog interaction to complete
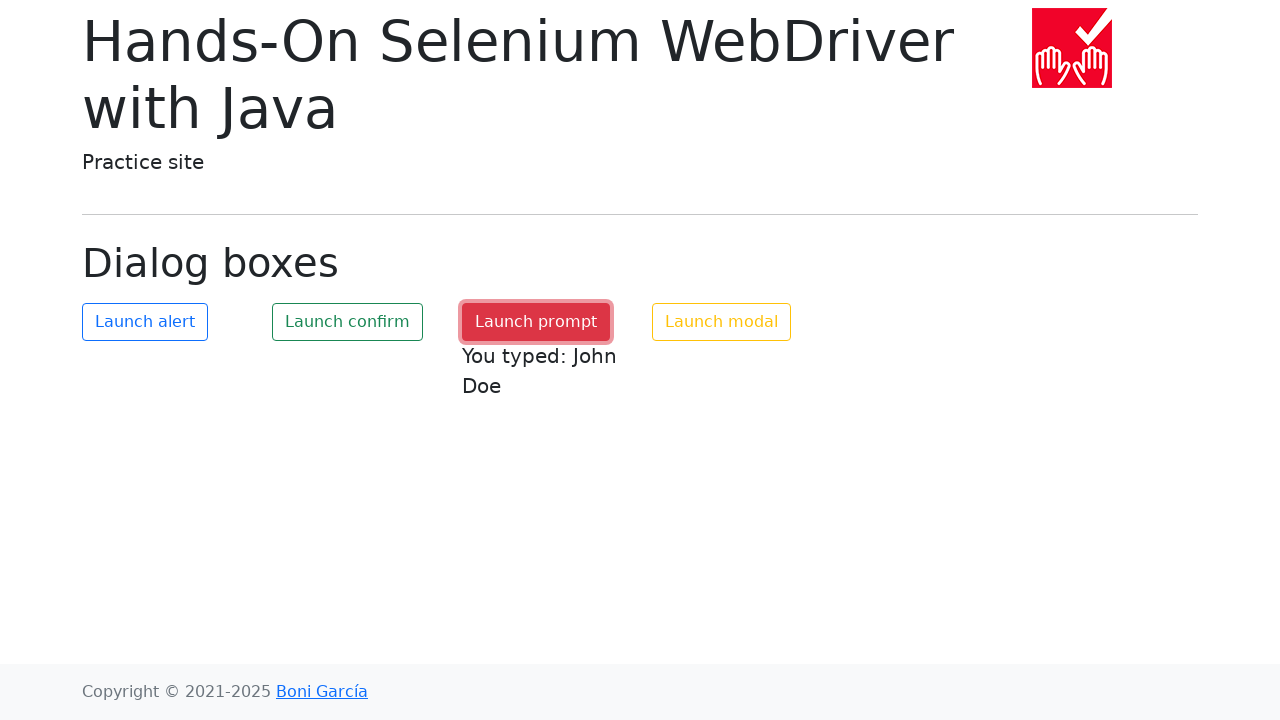

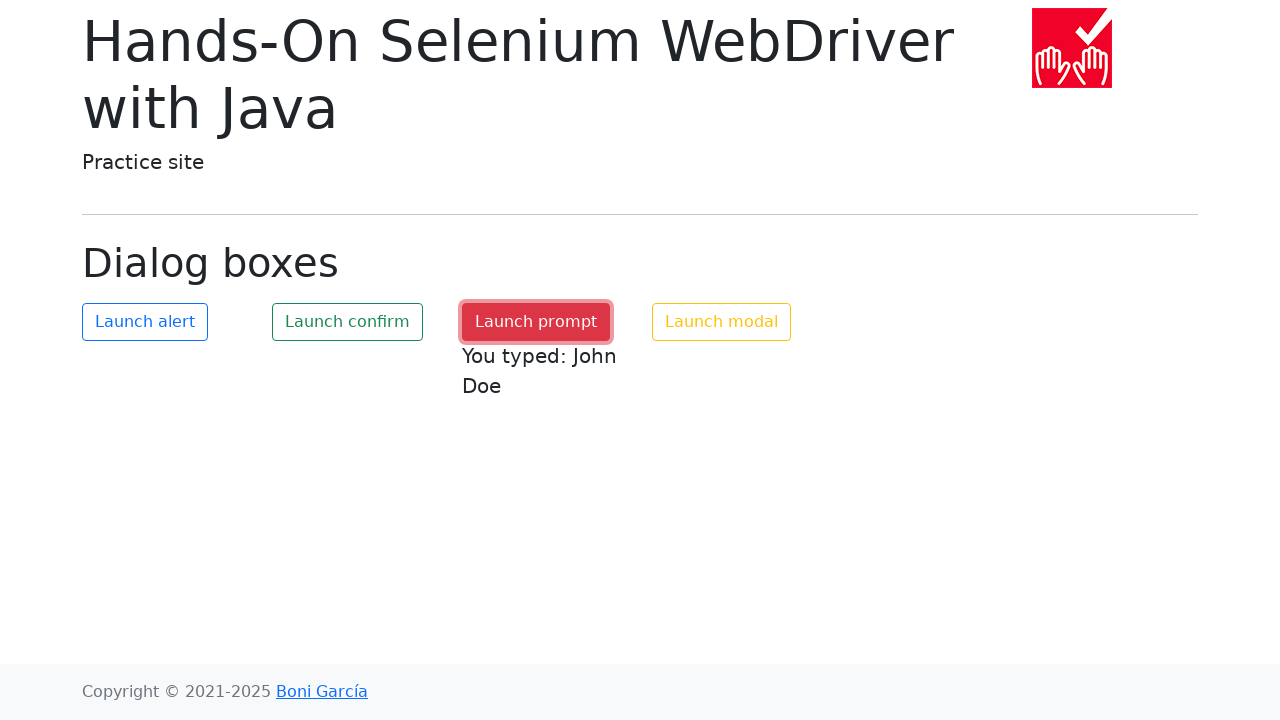